Tests form submission on the Sauce Labs guinea pig test page by entering comments, submitting the form, verifying the comments appear, then clicking a link to navigate to another page and verifying the new page content.

Starting URL: http://saucelabs.com/test/guinea-pig

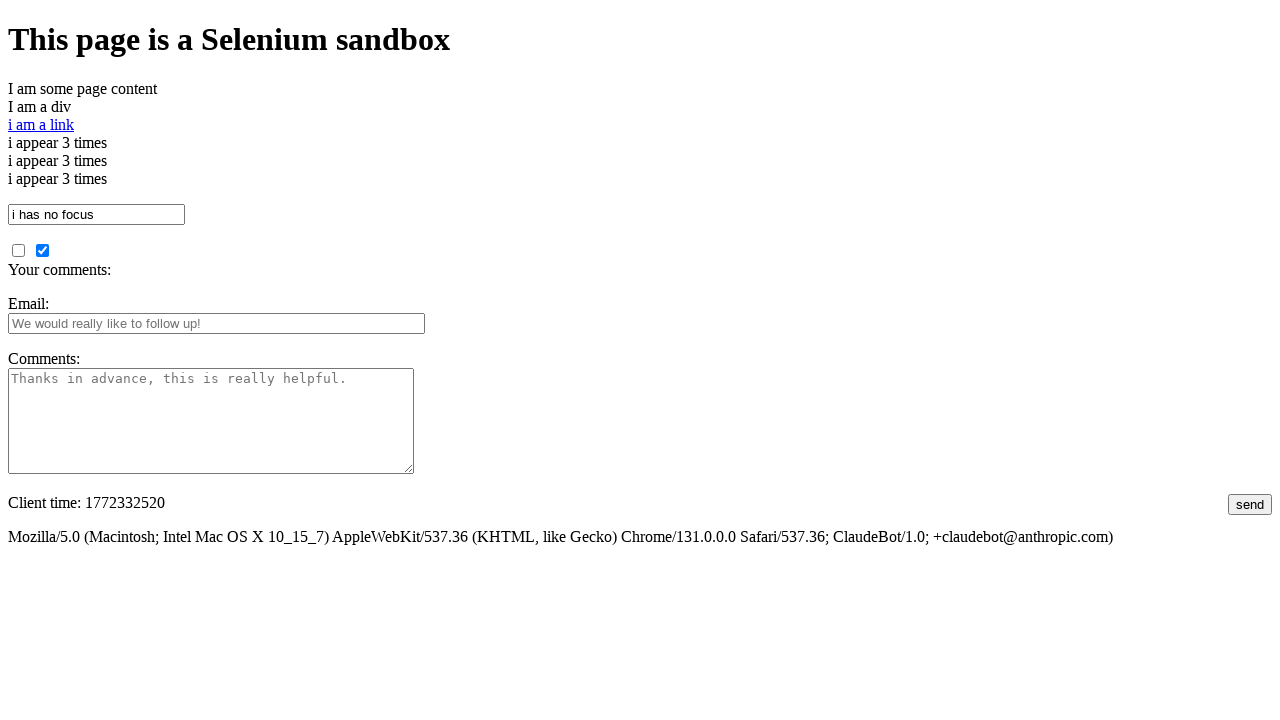

Filled comments field with example text on #comments
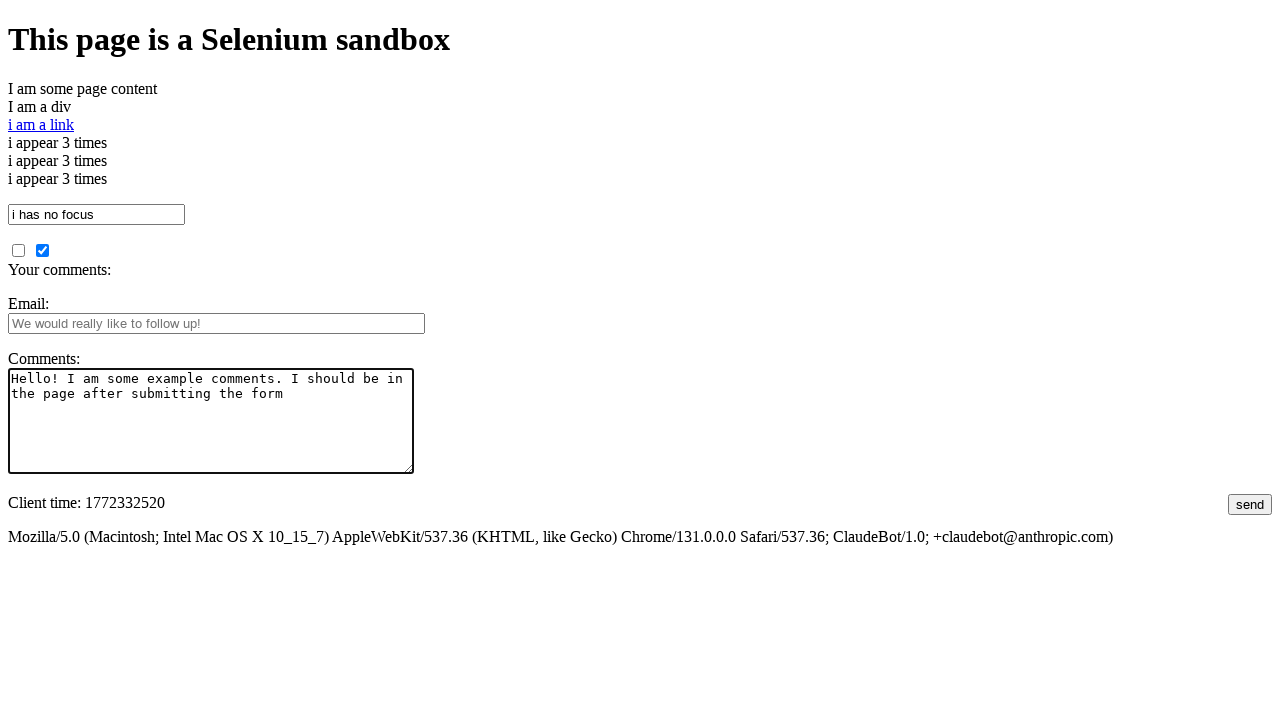

Clicked the submit button at (1250, 504) on #submit
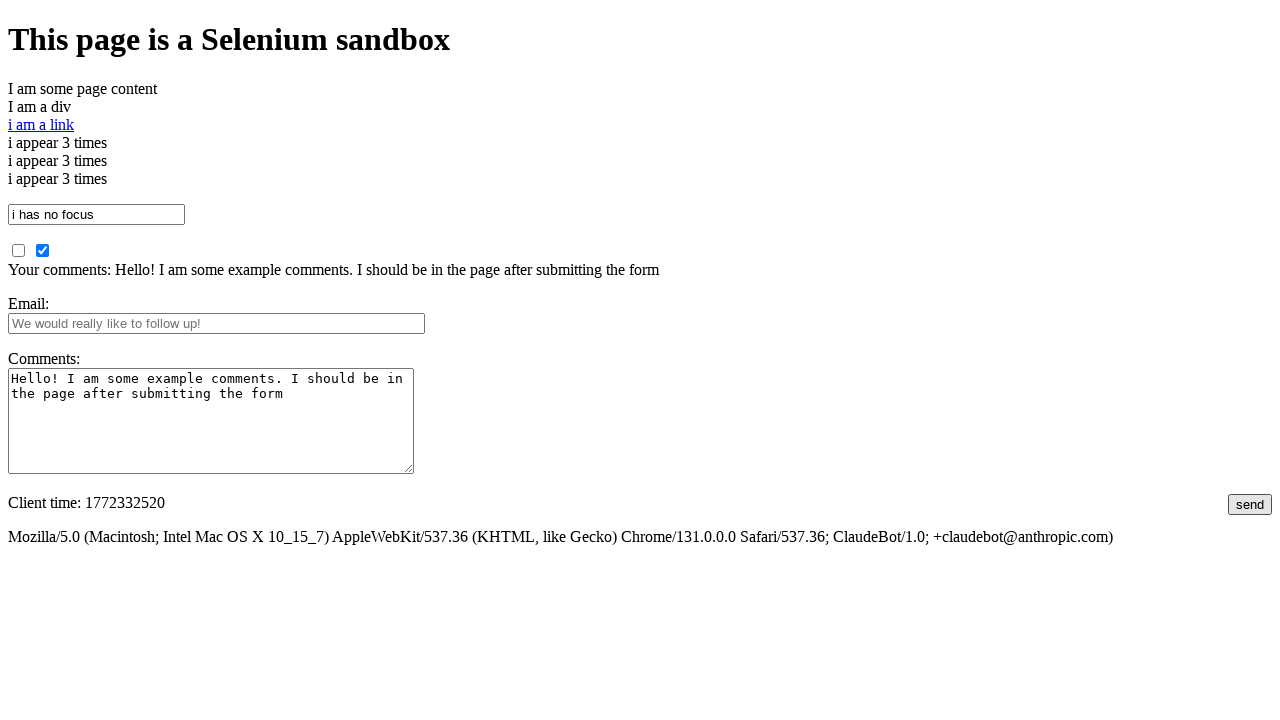

Waited for comments to appear on page
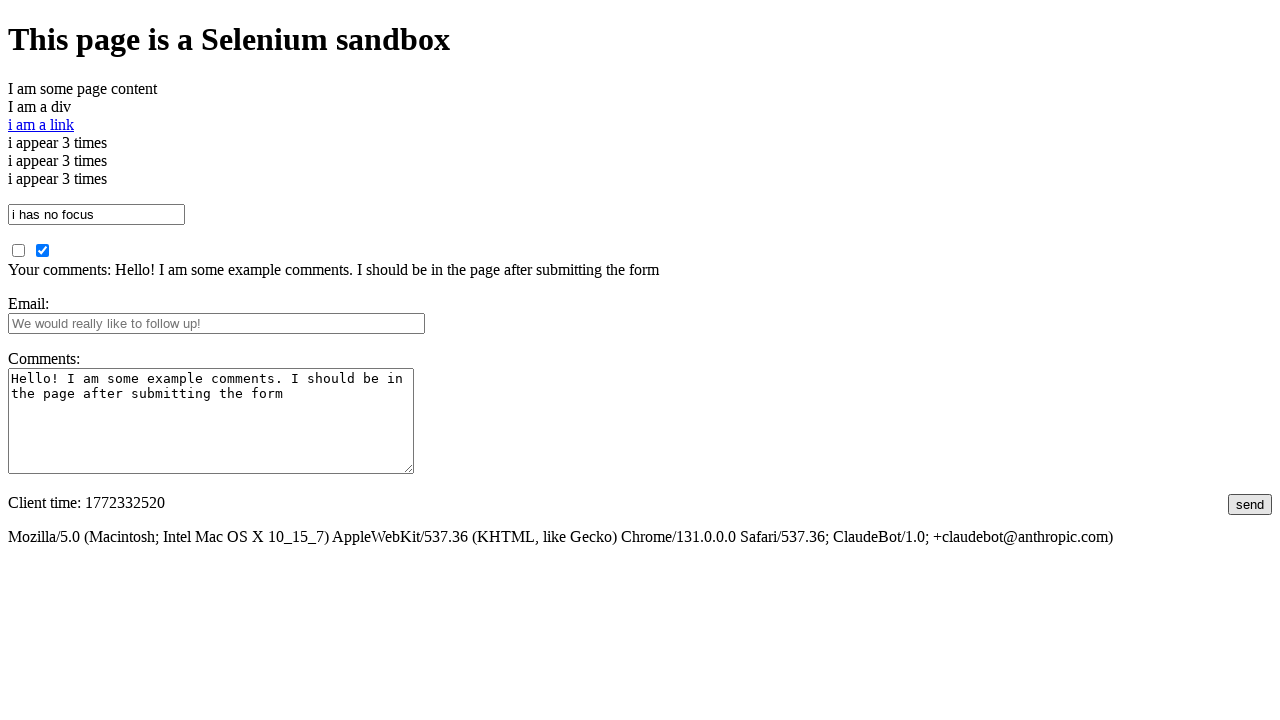

Verified submitted comments are displayed correctly
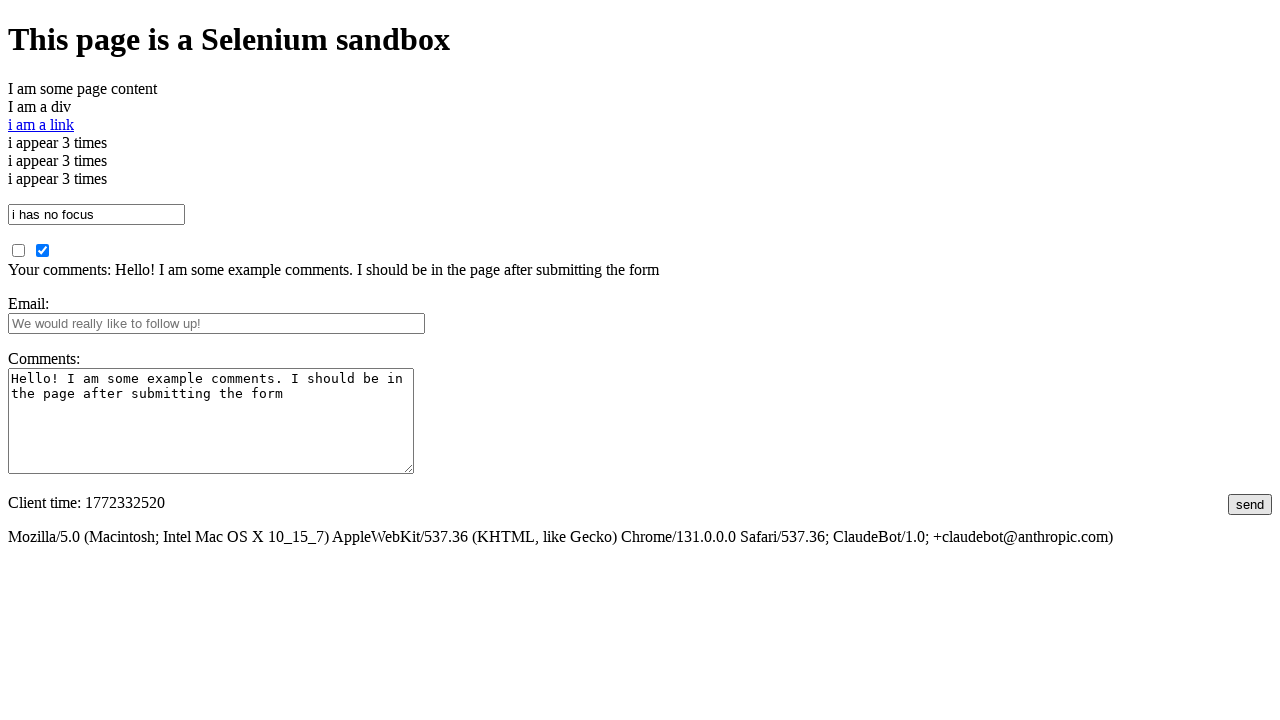

Verified other page content is not yet present
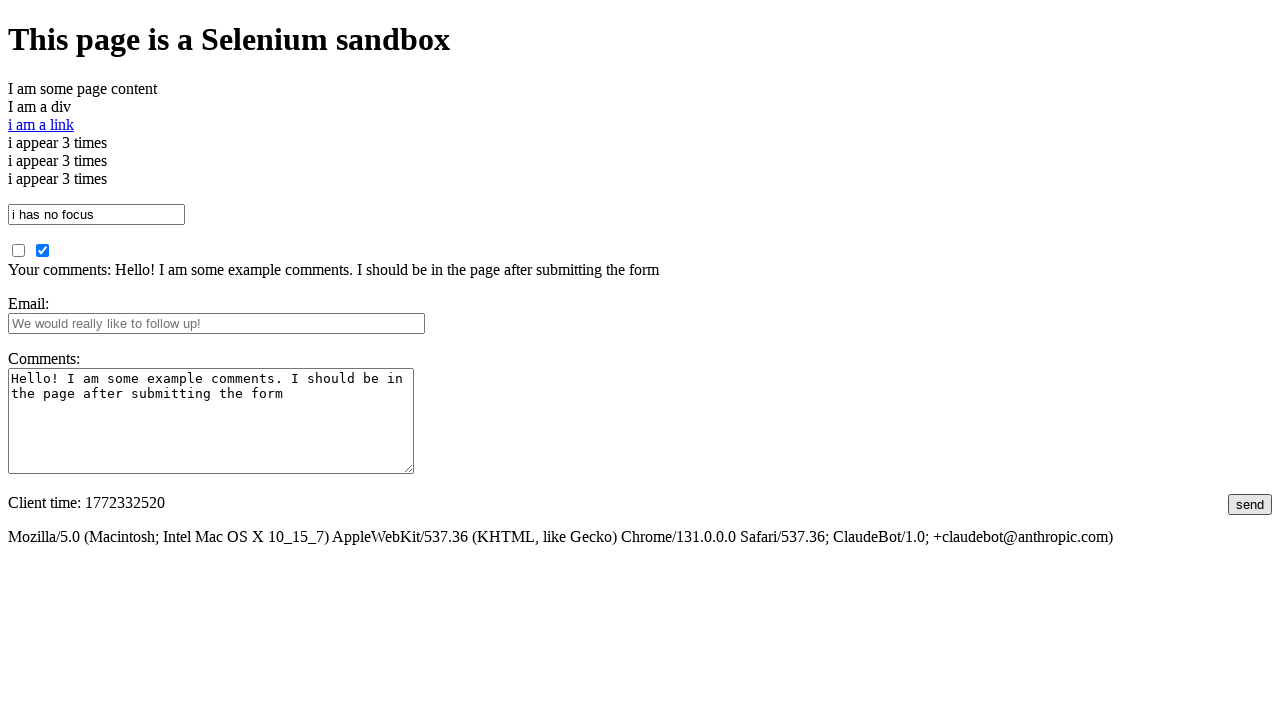

Clicked link to navigate to another page at (41, 124) on text=i am a link
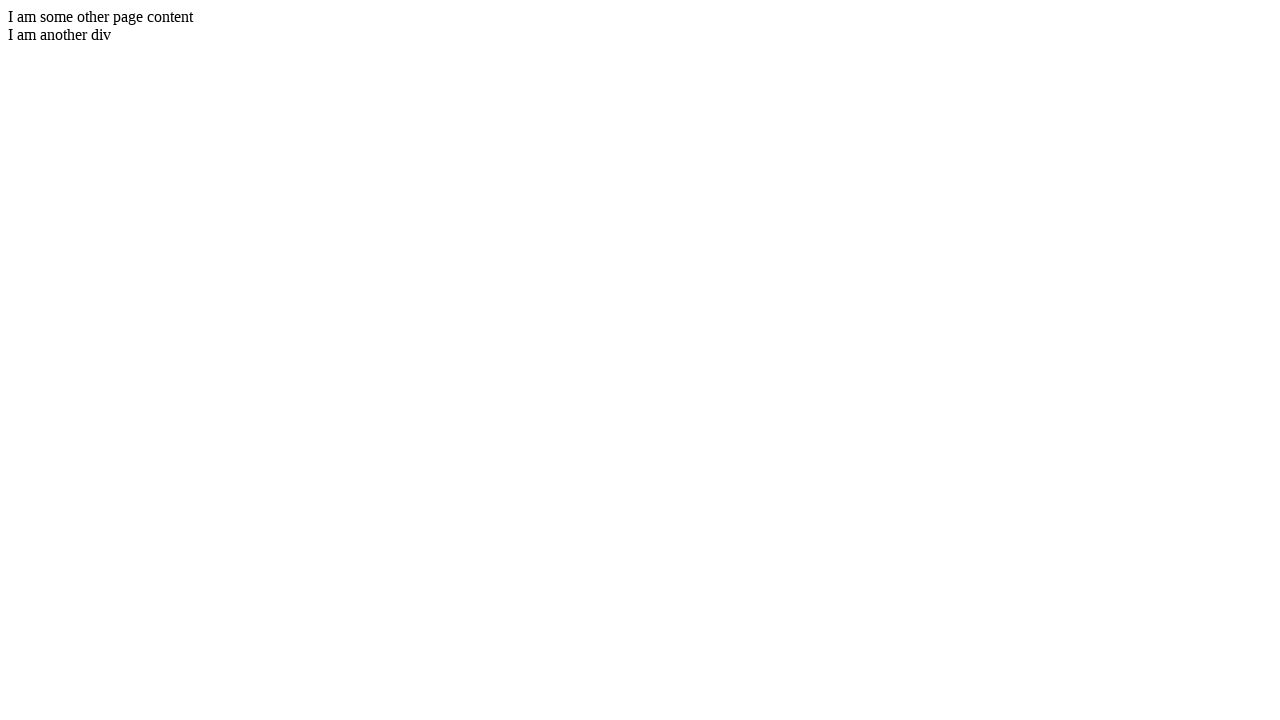

Waited for new page to load completely
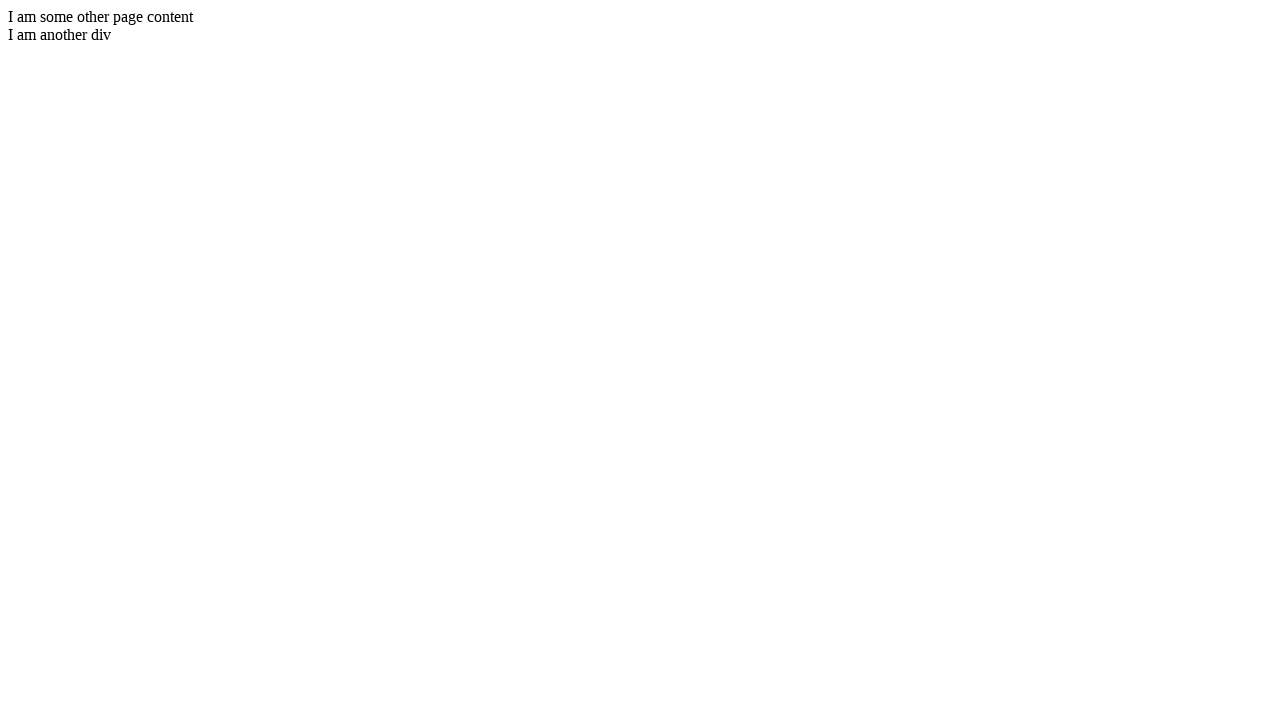

Verified new page content is displayed
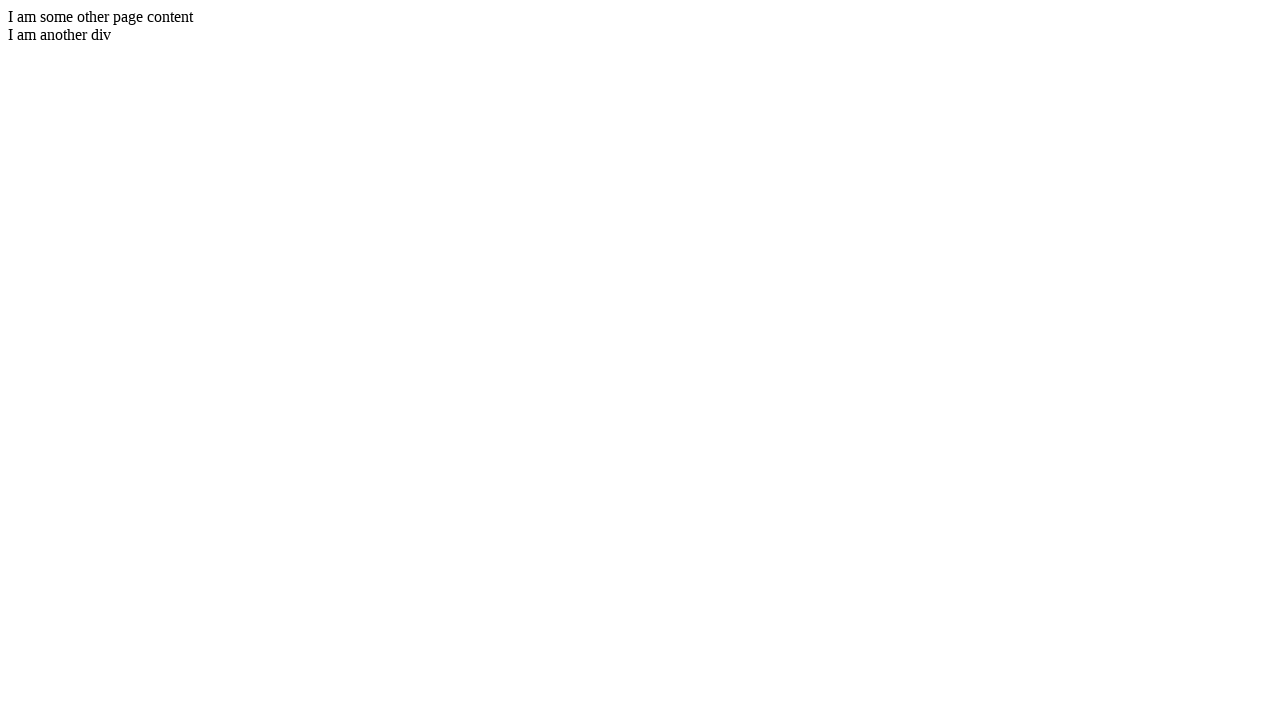

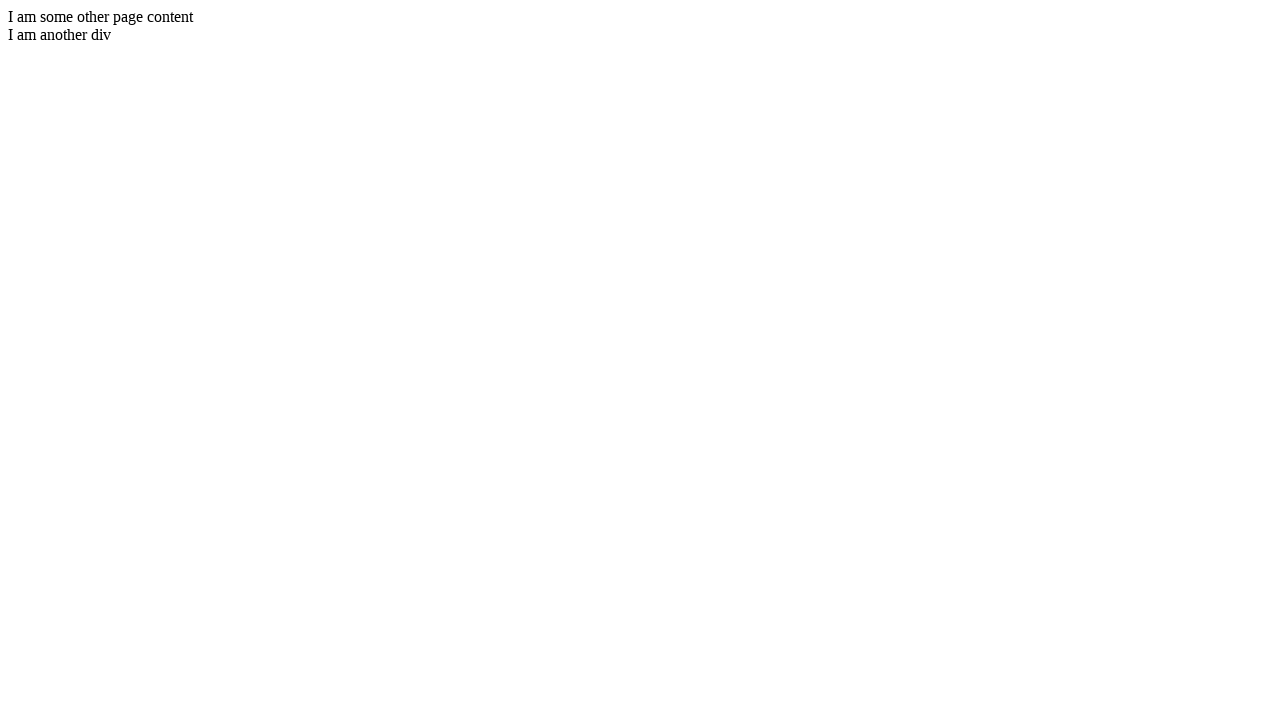